Tests the Python.org website search functionality by entering "pycon" as a search query and verifying that search results are returned.

Starting URL: http://www.python.org

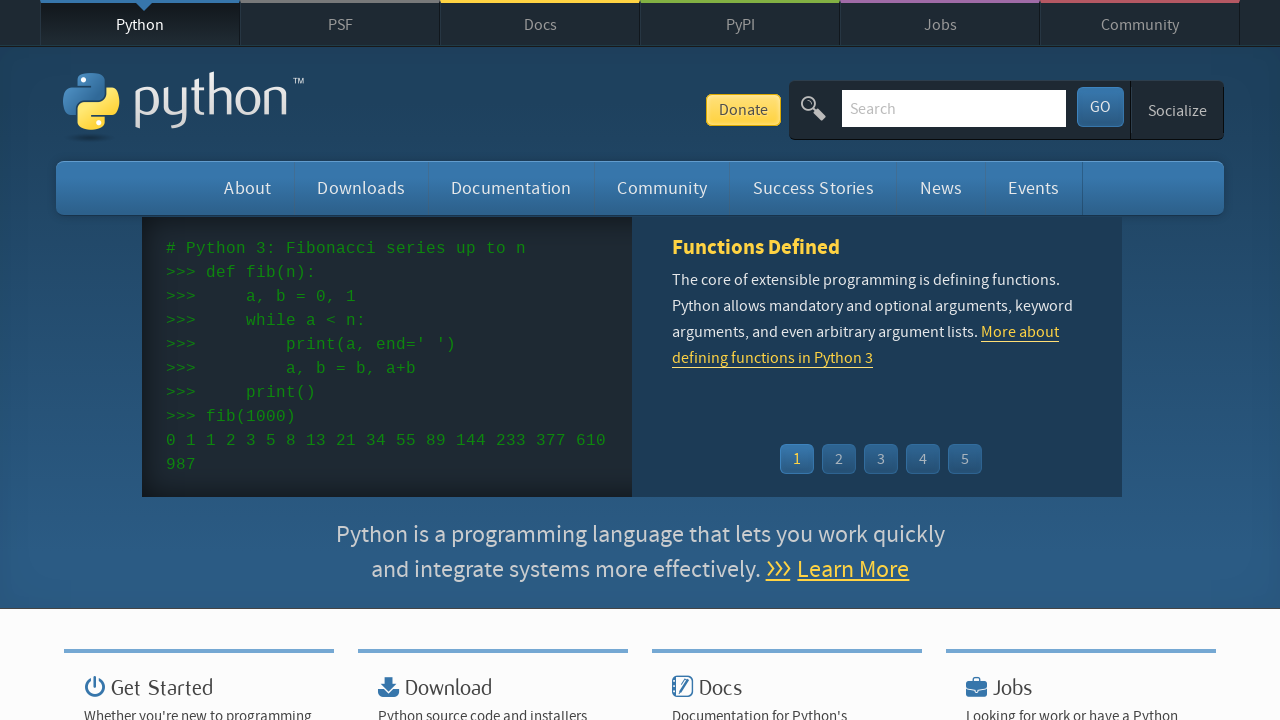

Verified 'Python' is in page title
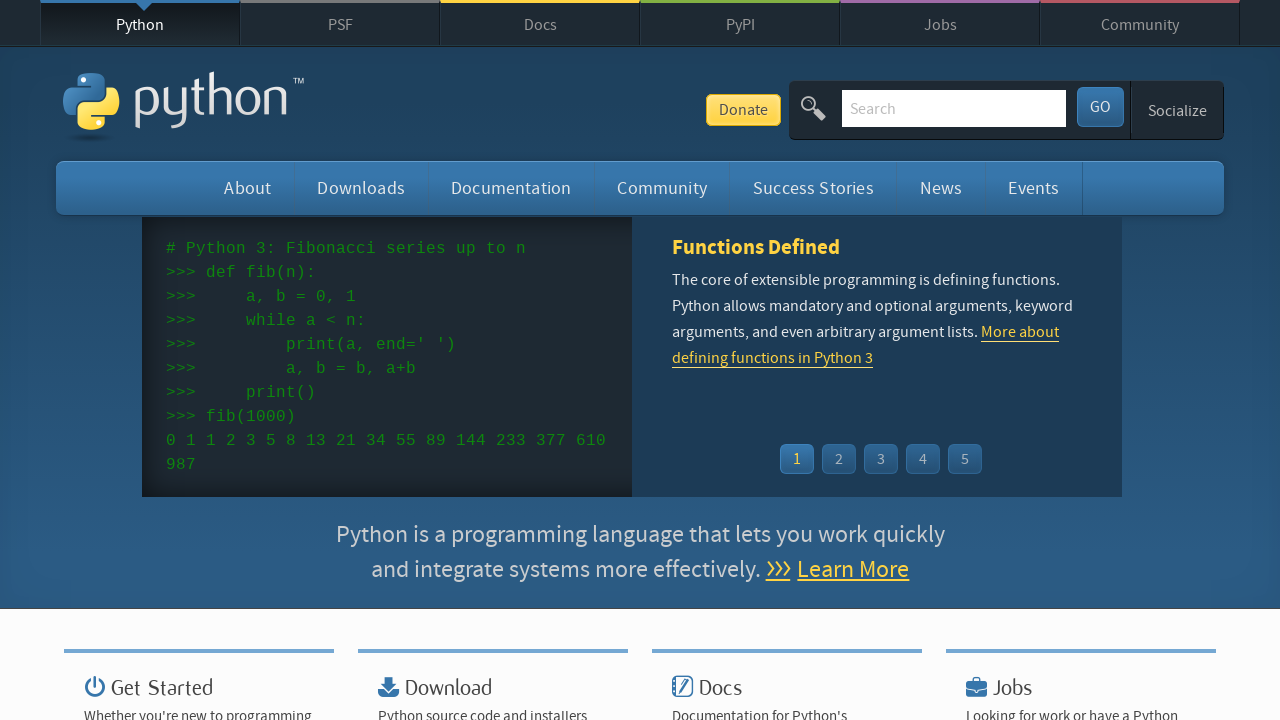

Cleared search input field on input[name='q']
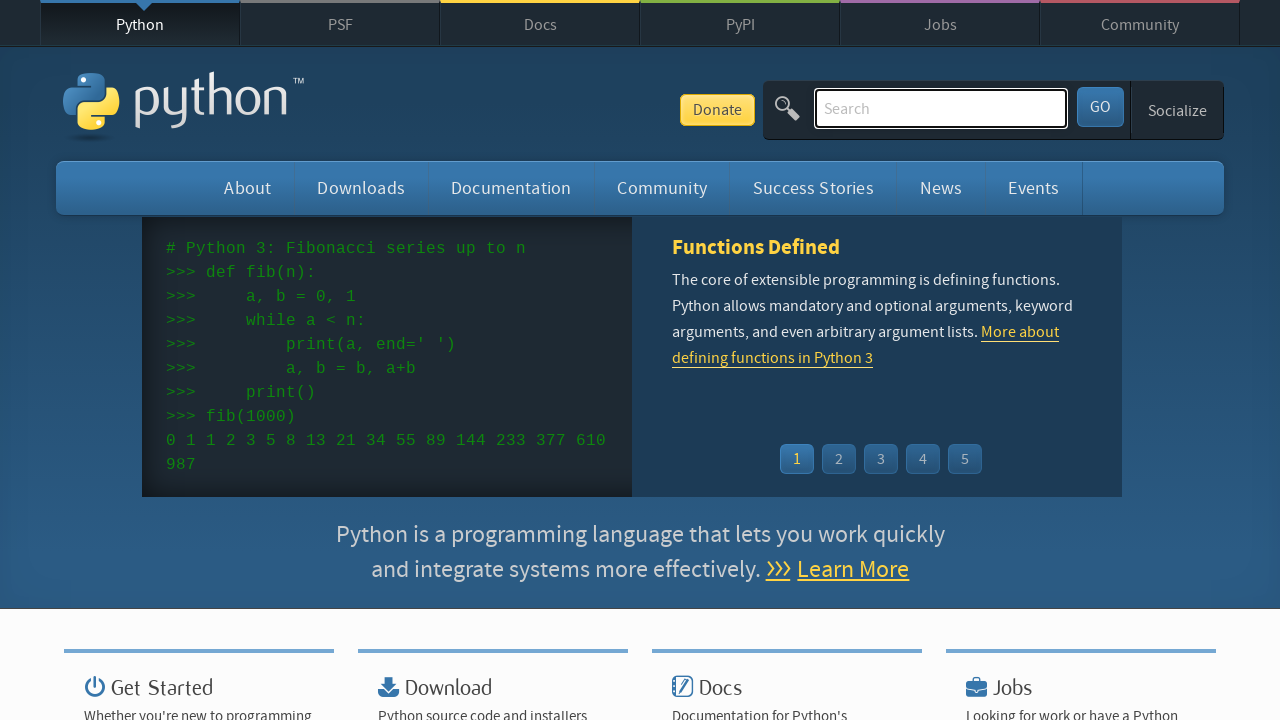

Filled search field with 'pycon' on input[name='q']
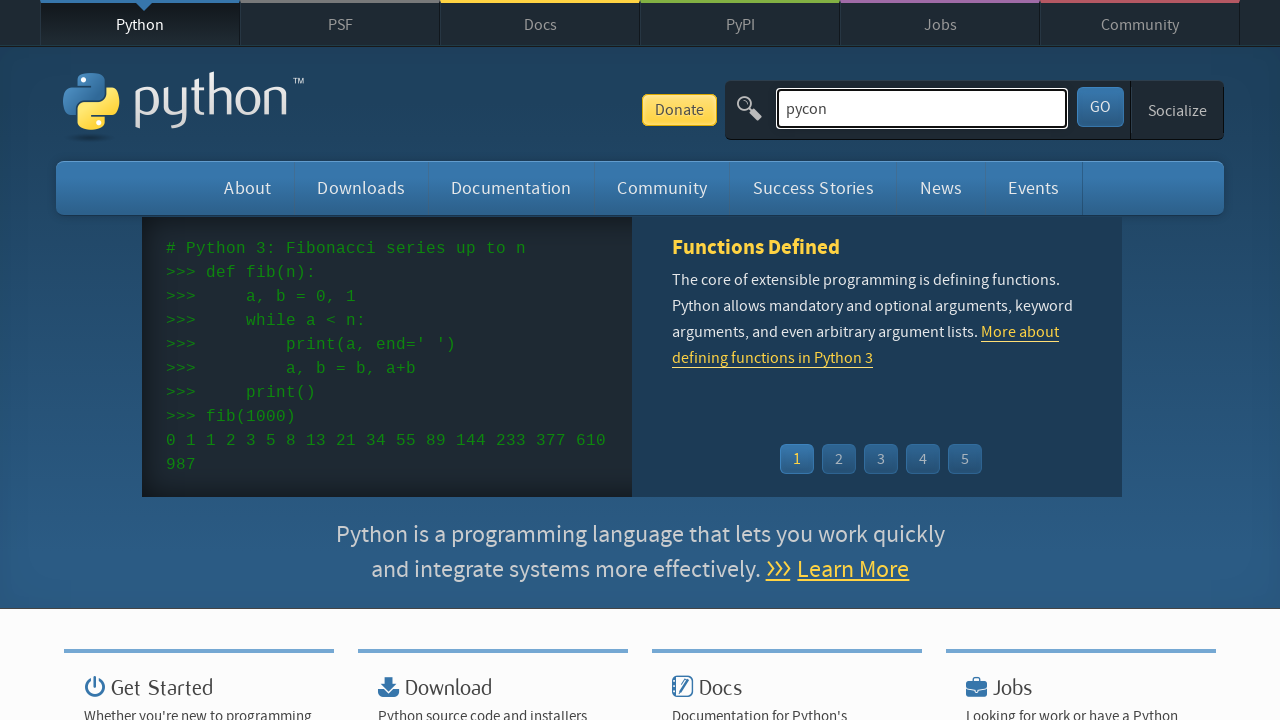

Pressed Enter to submit search query on input[name='q']
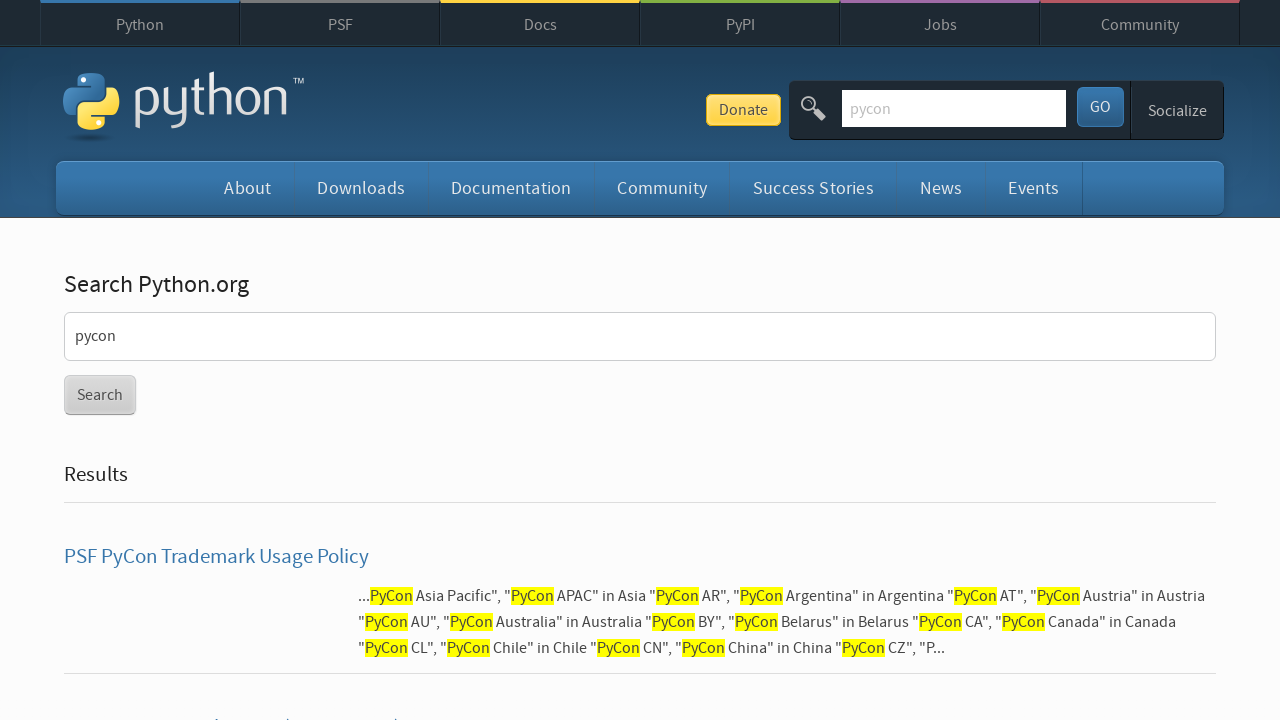

Waited for network idle after search submission
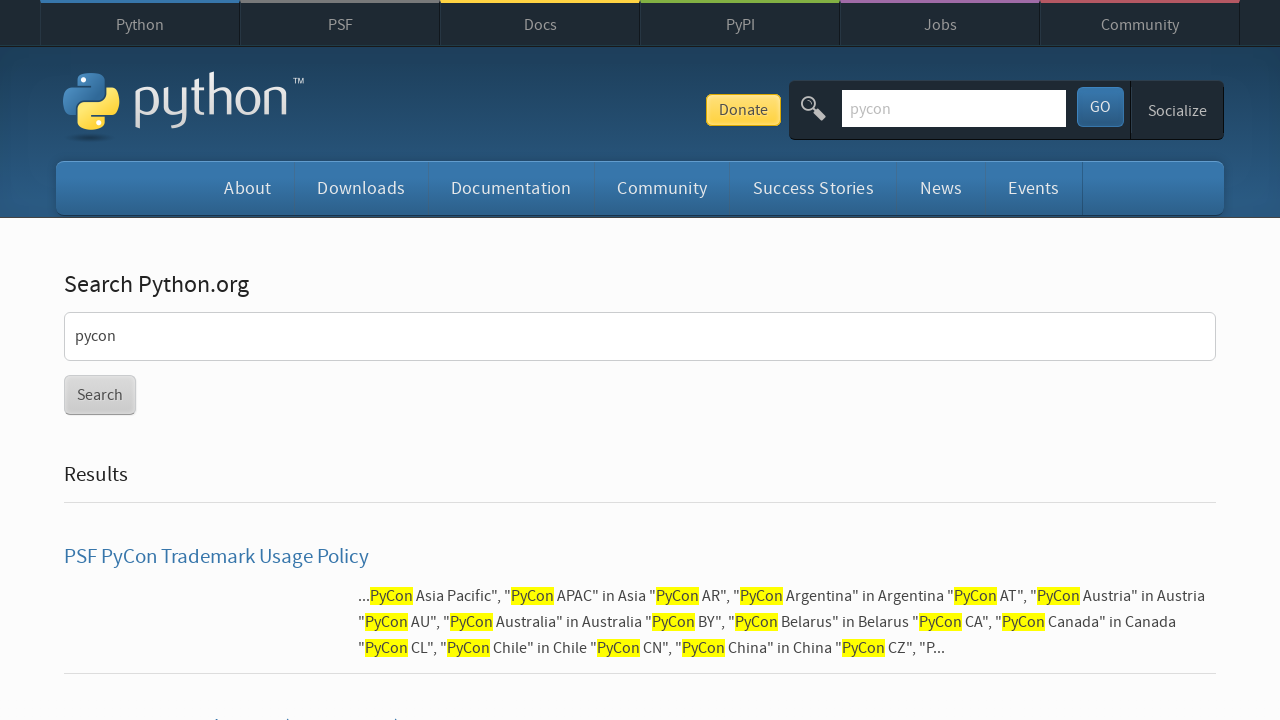

Verified search results were returned (no 'No results found' message)
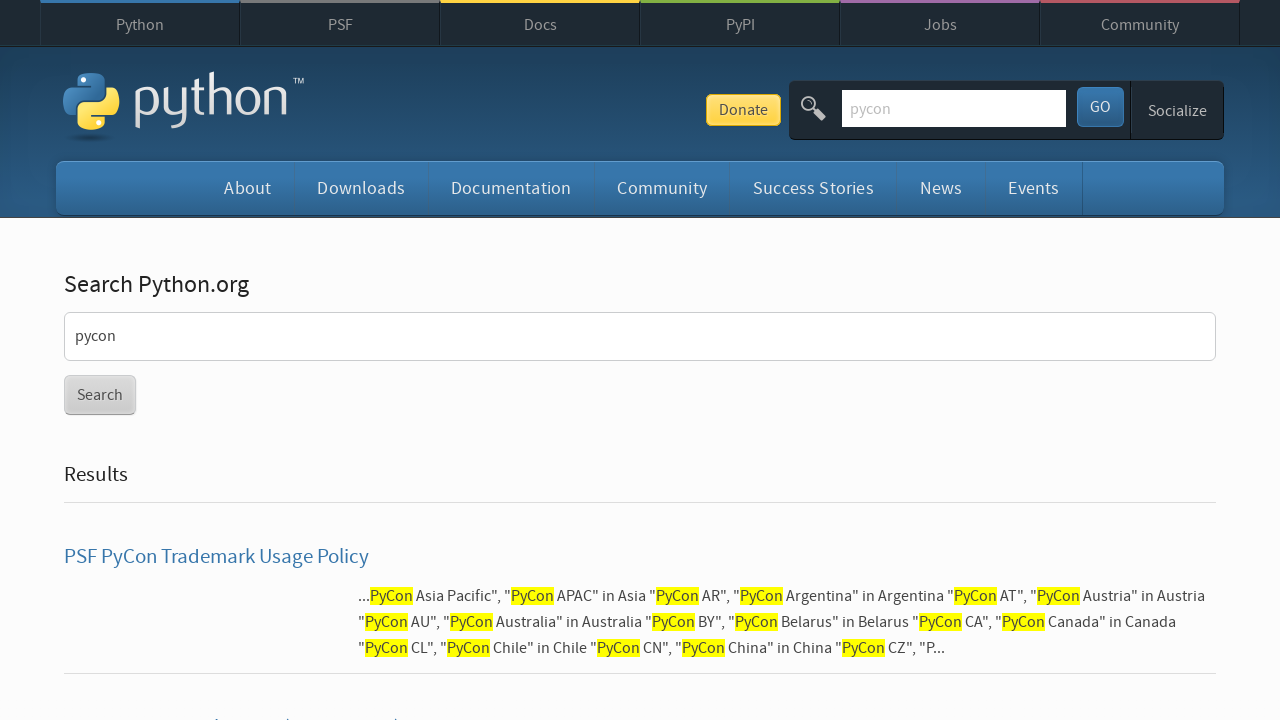

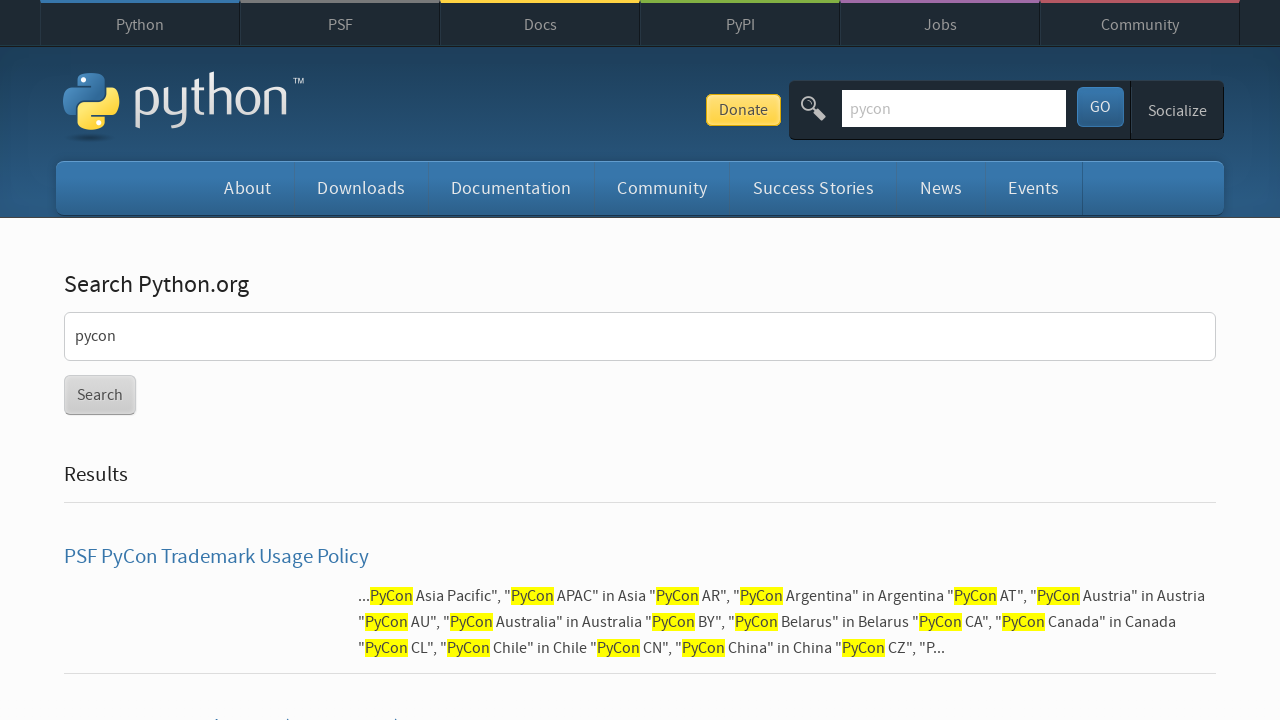